Tests click functionality using stored locator variables, clicking the Add/Remove Elements link twice

Starting URL: https://the-internet.herokuapp.com

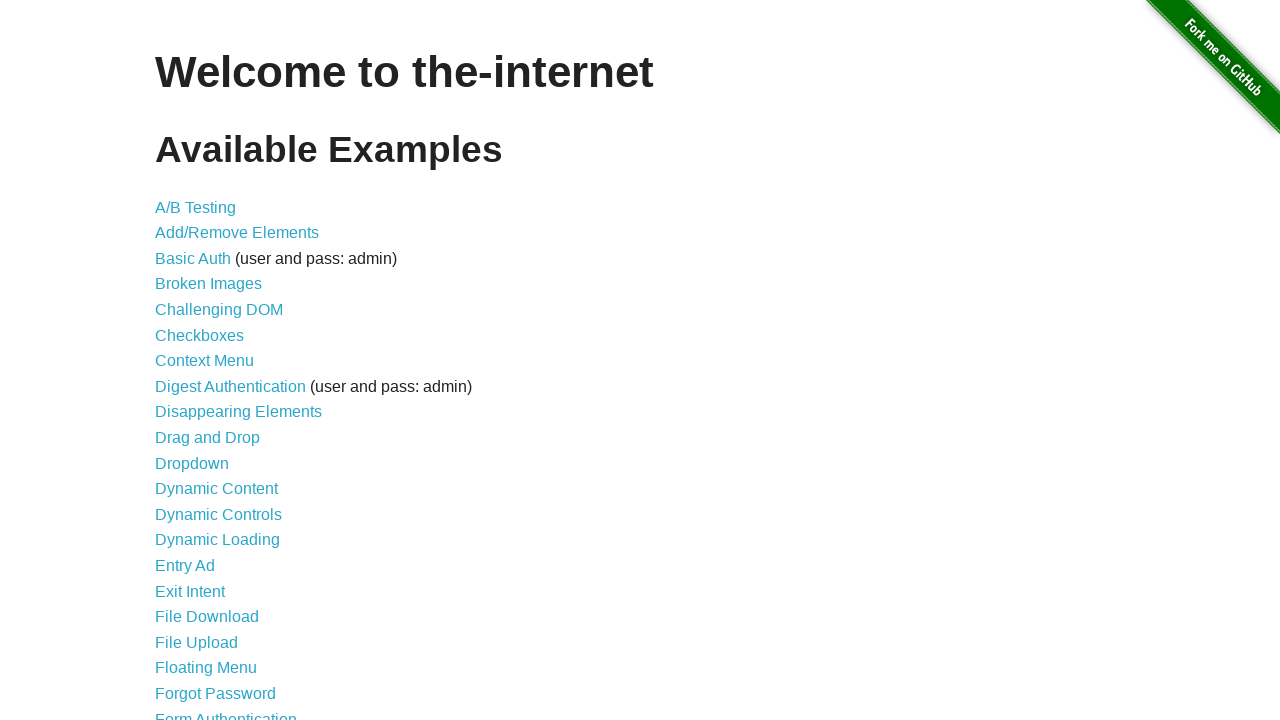

Clicked Add/Remove Elements link using first locator at (237, 233) on text=Add/Remove Elements
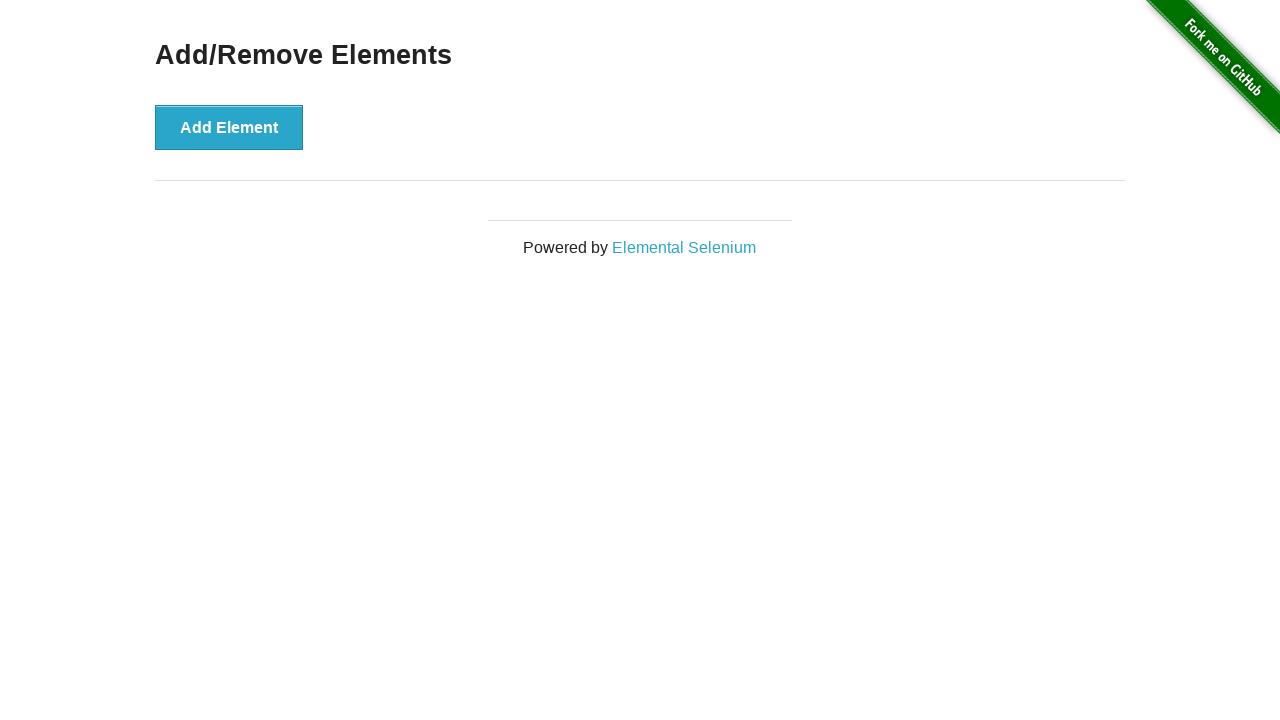

Clicked Add/Remove Elements link using second locator at (640, 56) on text=Add/Remove Elements
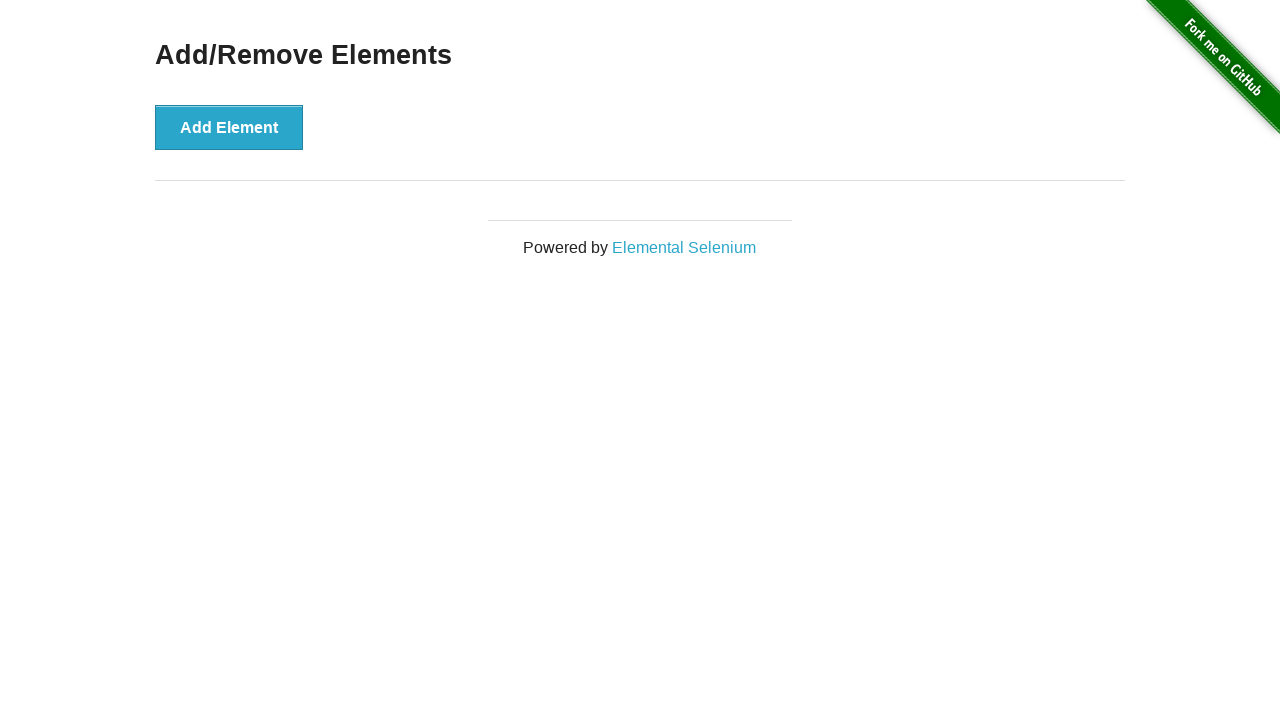

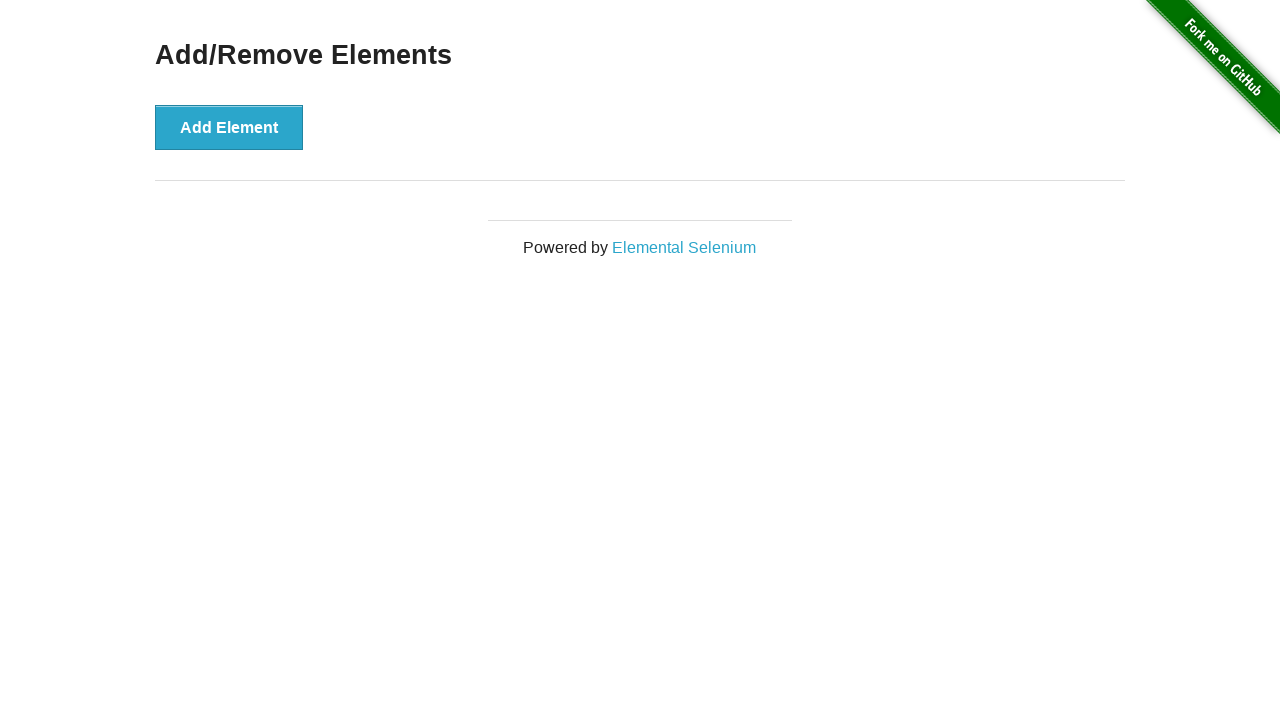